Demonstrates various Playwright selector techniques by navigating to a demo site and extracting text content from multiple elements using different selector strategies including text, CSS, XPath, and layout-based selectors.

Starting URL: https://www.saucedemo.com/

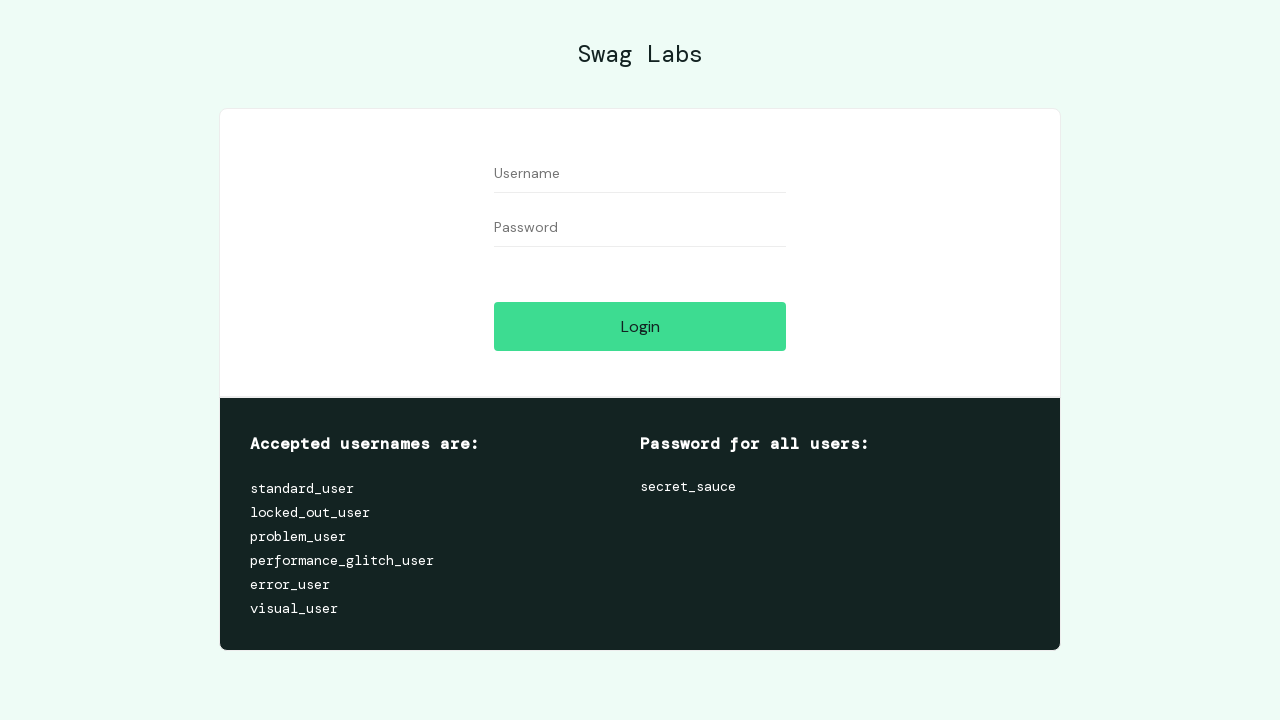

Extracted text content 'Password for all users:' using text selector
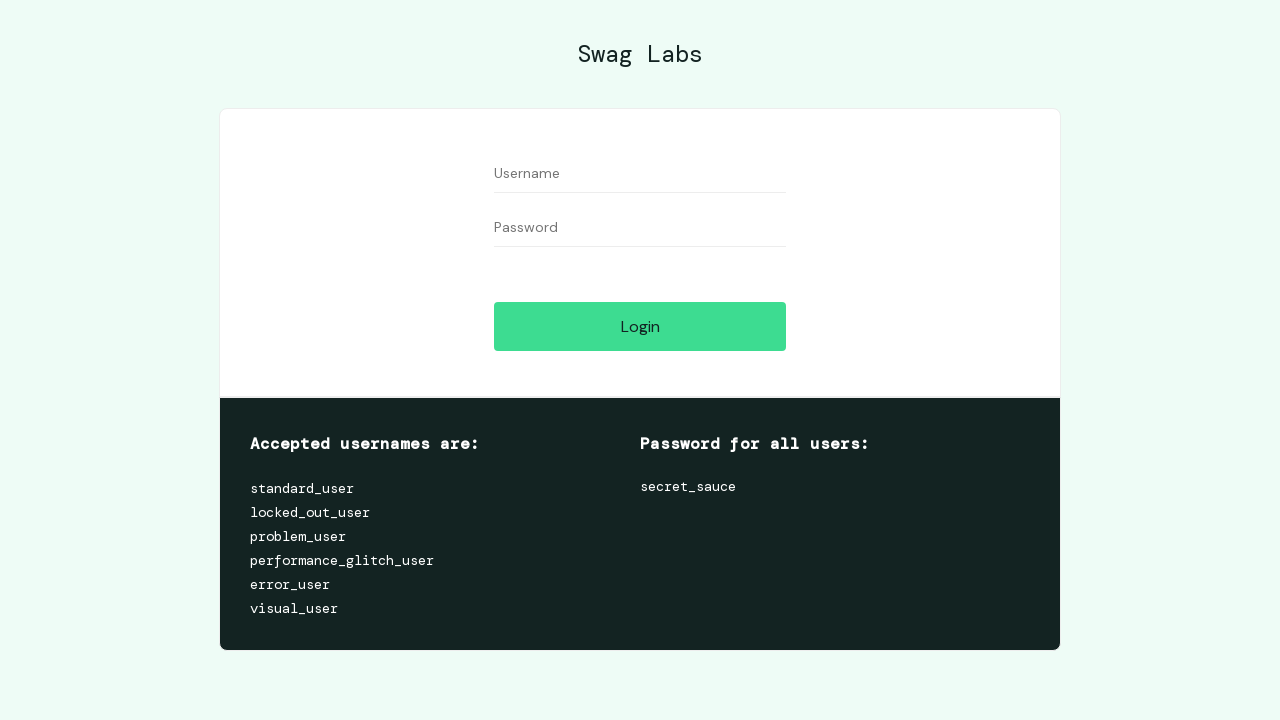

Navigated to shadow DOM test page at the-internet.herokuapp.com/shadowdom
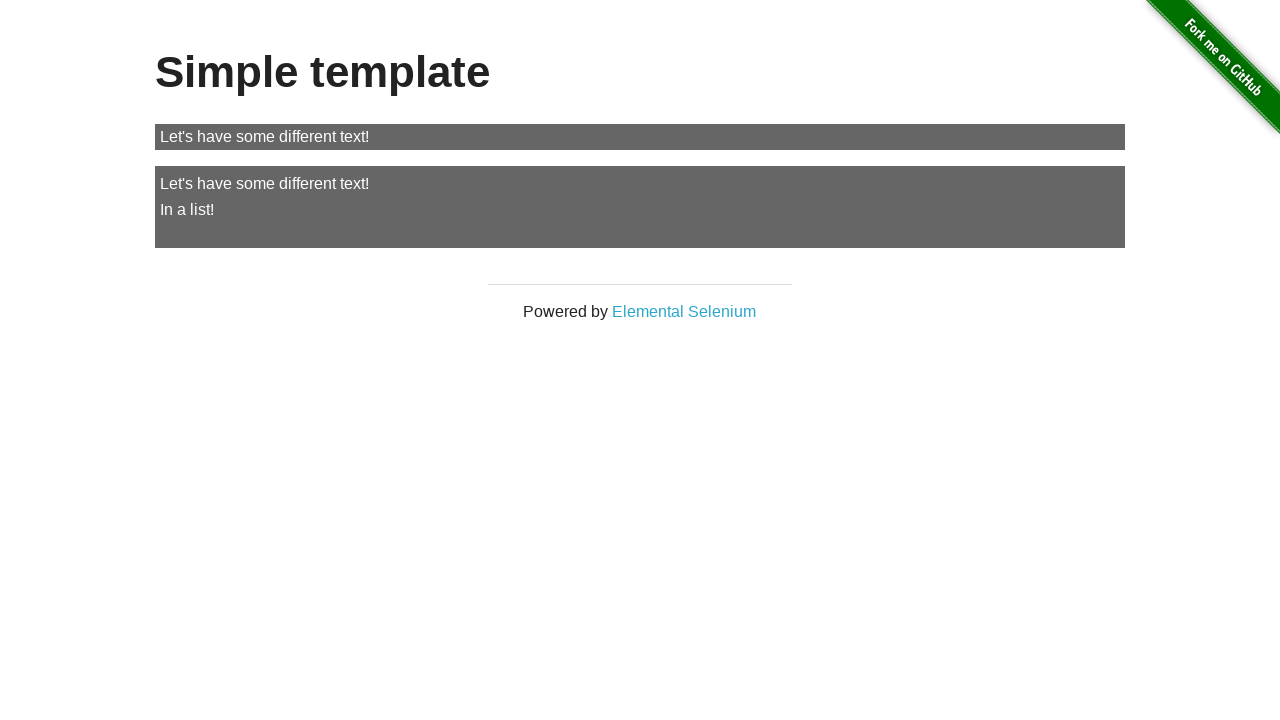

Shadow DOM content loaded - 'my-paragraph' element is visible
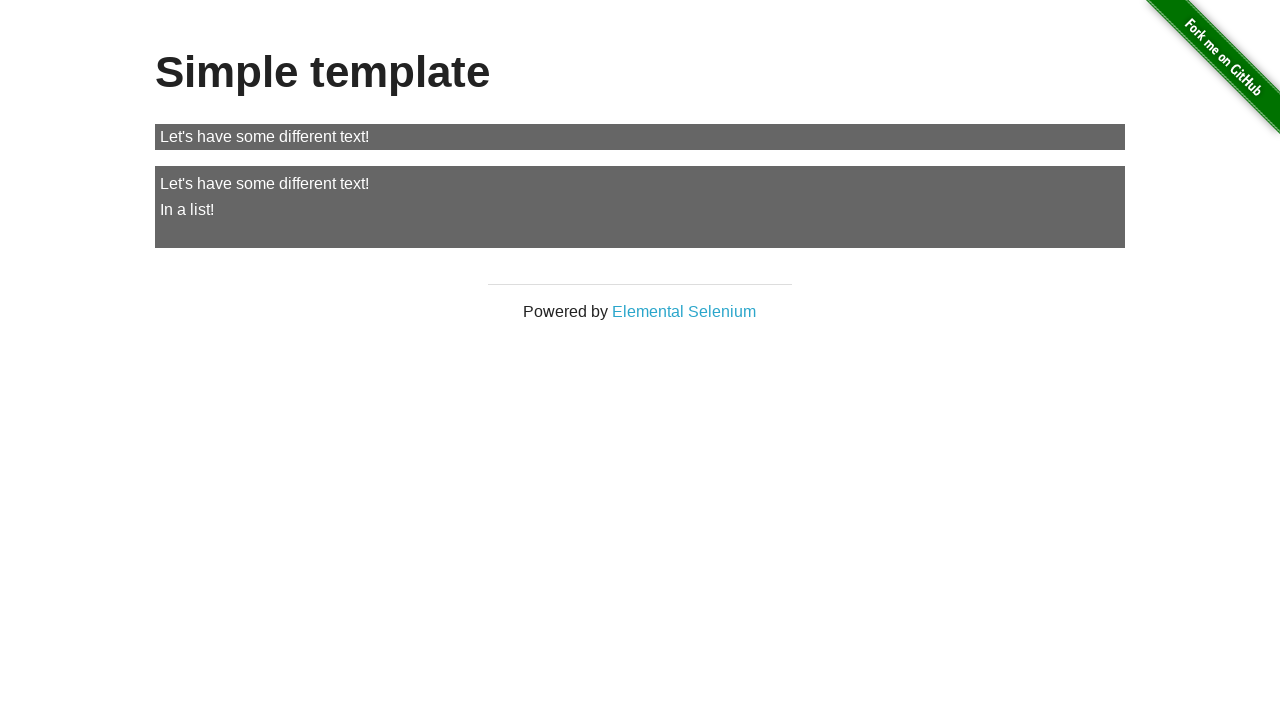

Navigated back to Sauce Demo site at saucedemo.com
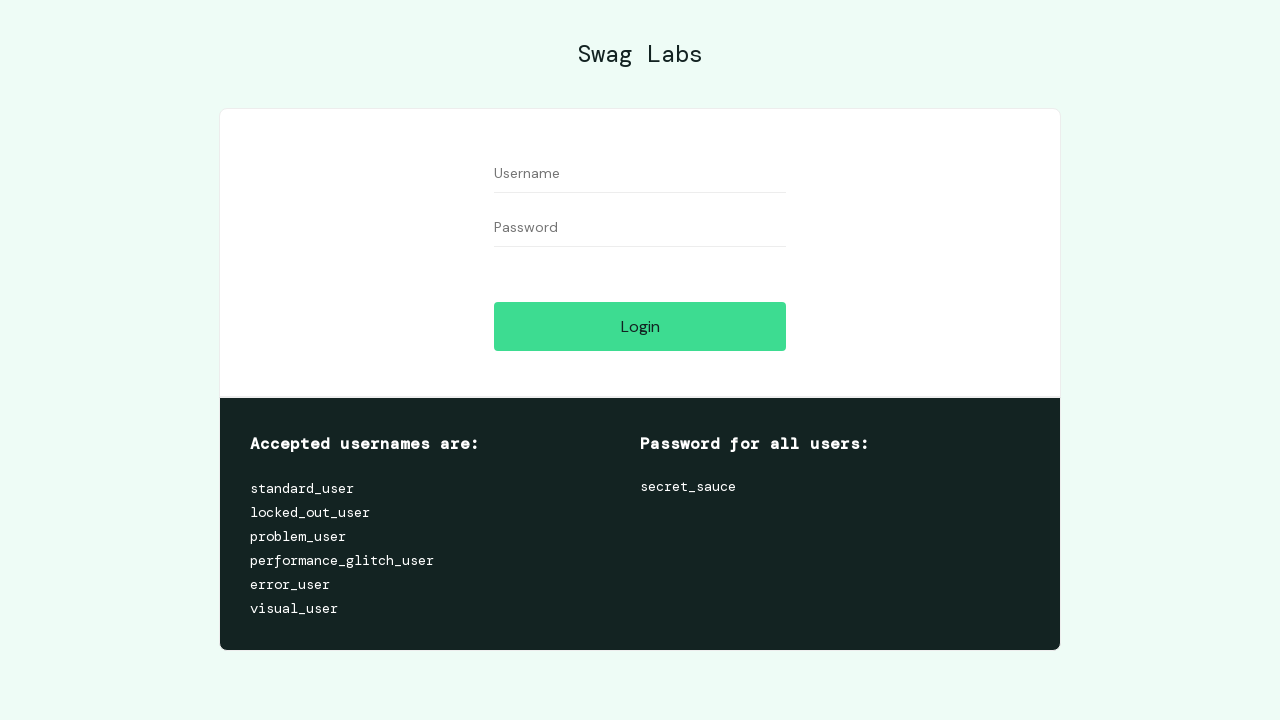

Verified h4 heading elements are visible on the demo site
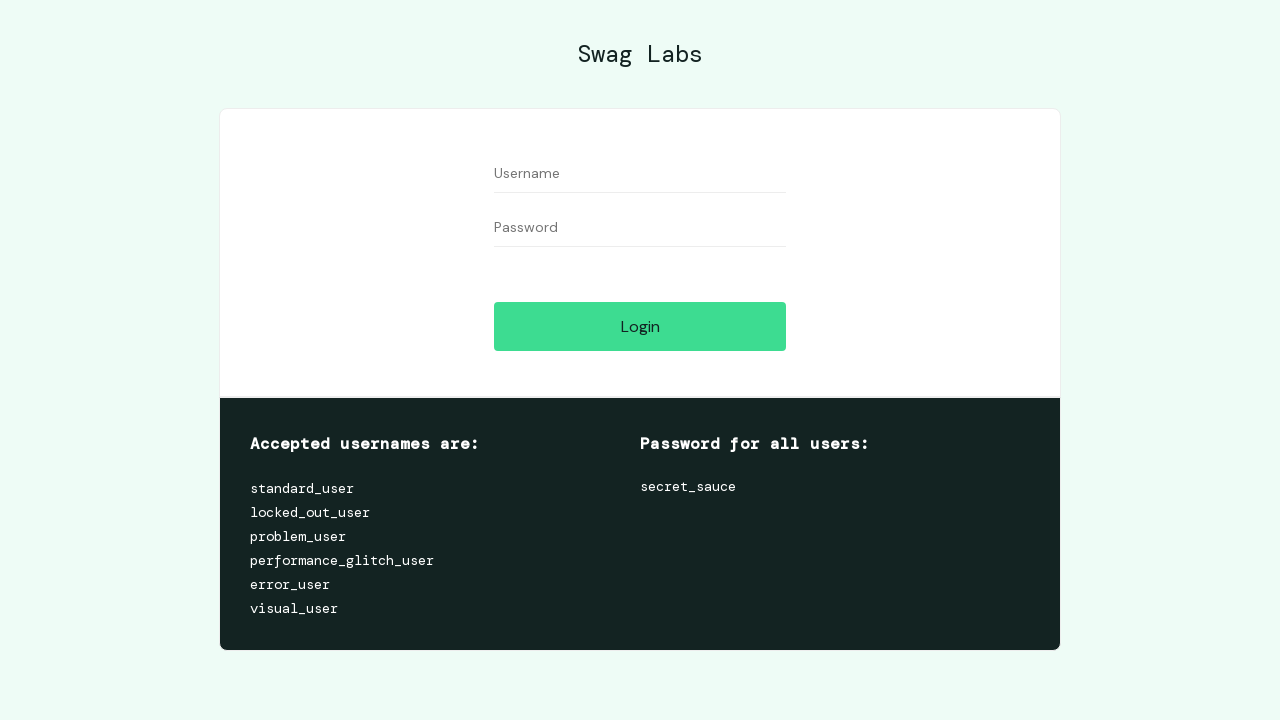

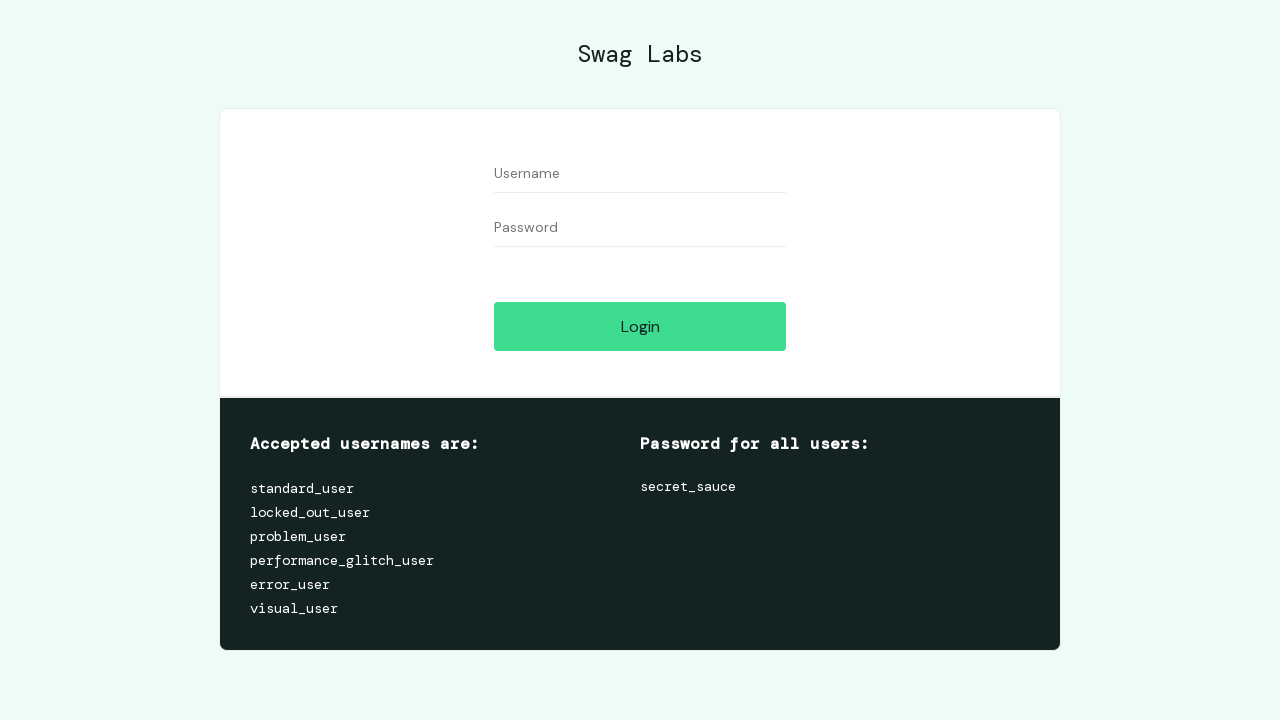